Tests JavaScript scrolling to the bottom of the page on the registration page

Starting URL: https://demo.automationtesting.in/Register.html

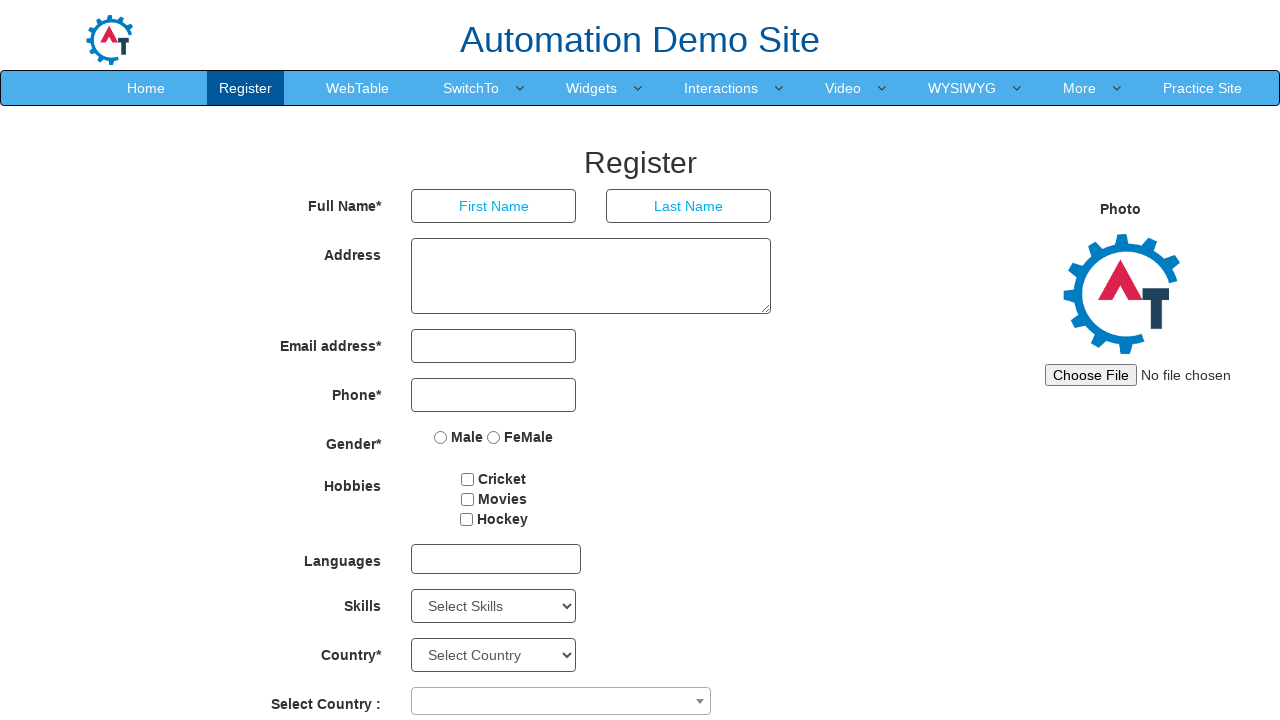

Scrolled to the bottom of the registration page using JavaScript
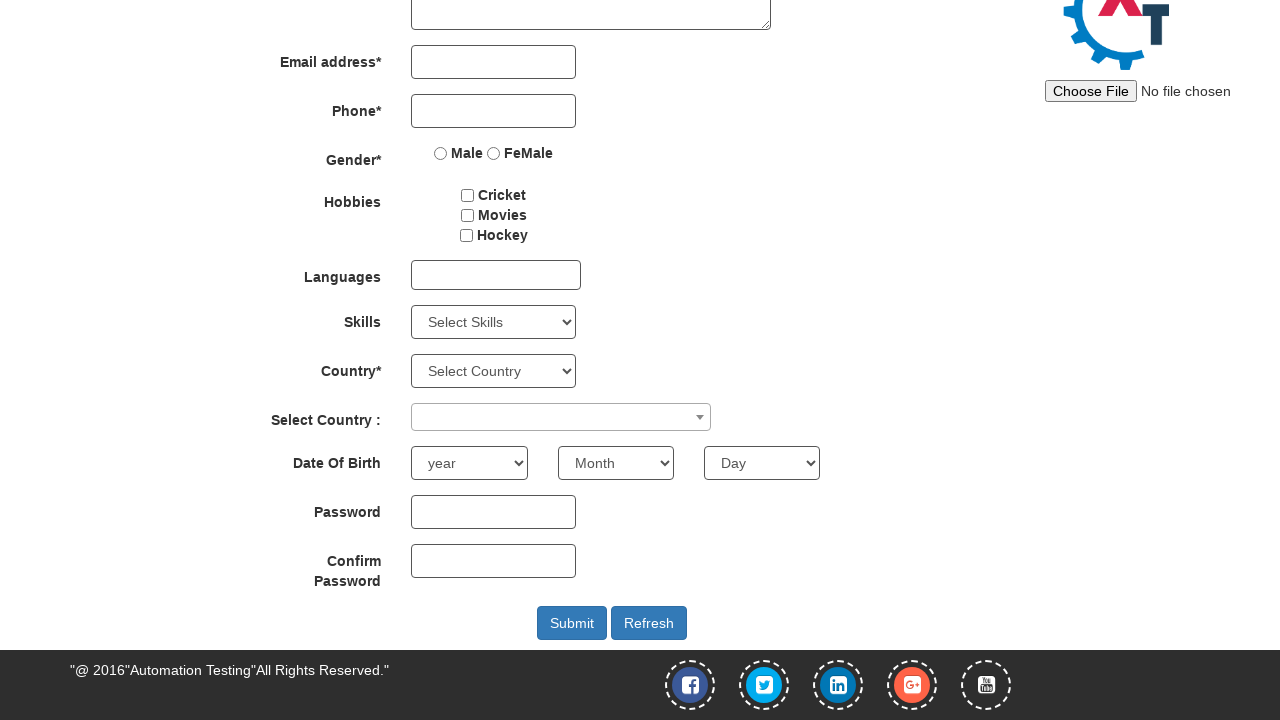

Waited 1 second to observe the scroll effect
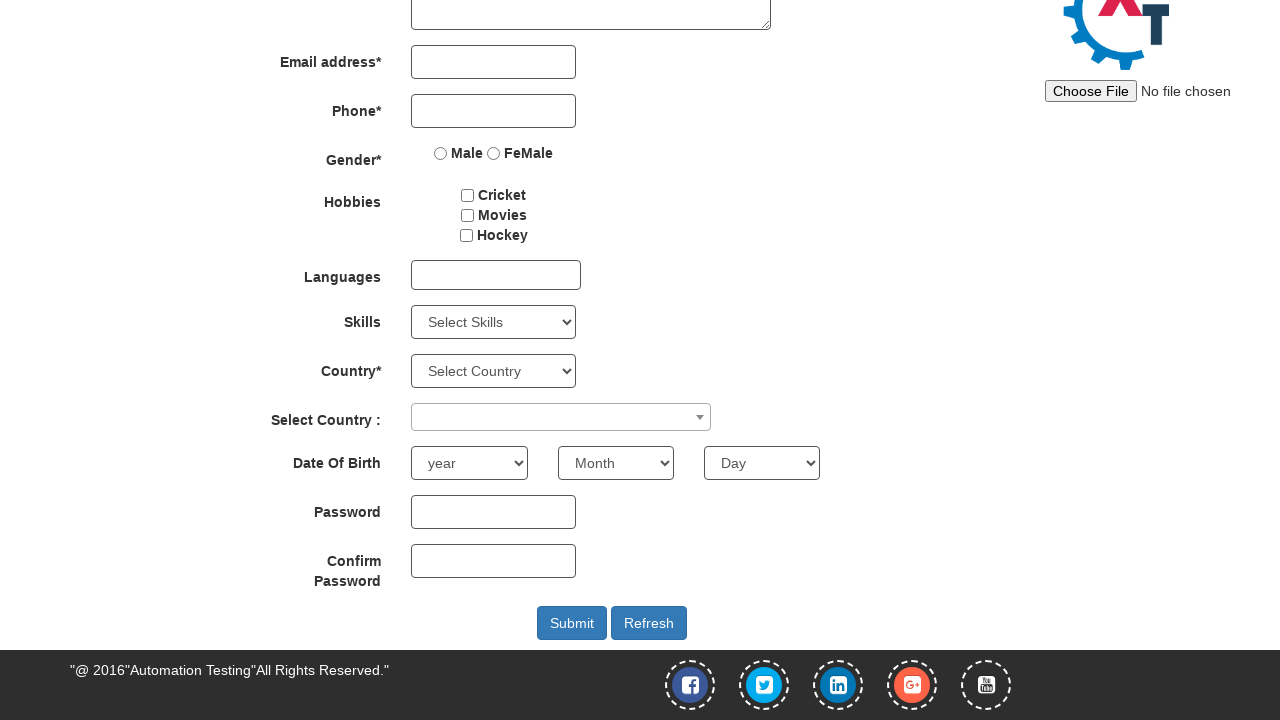

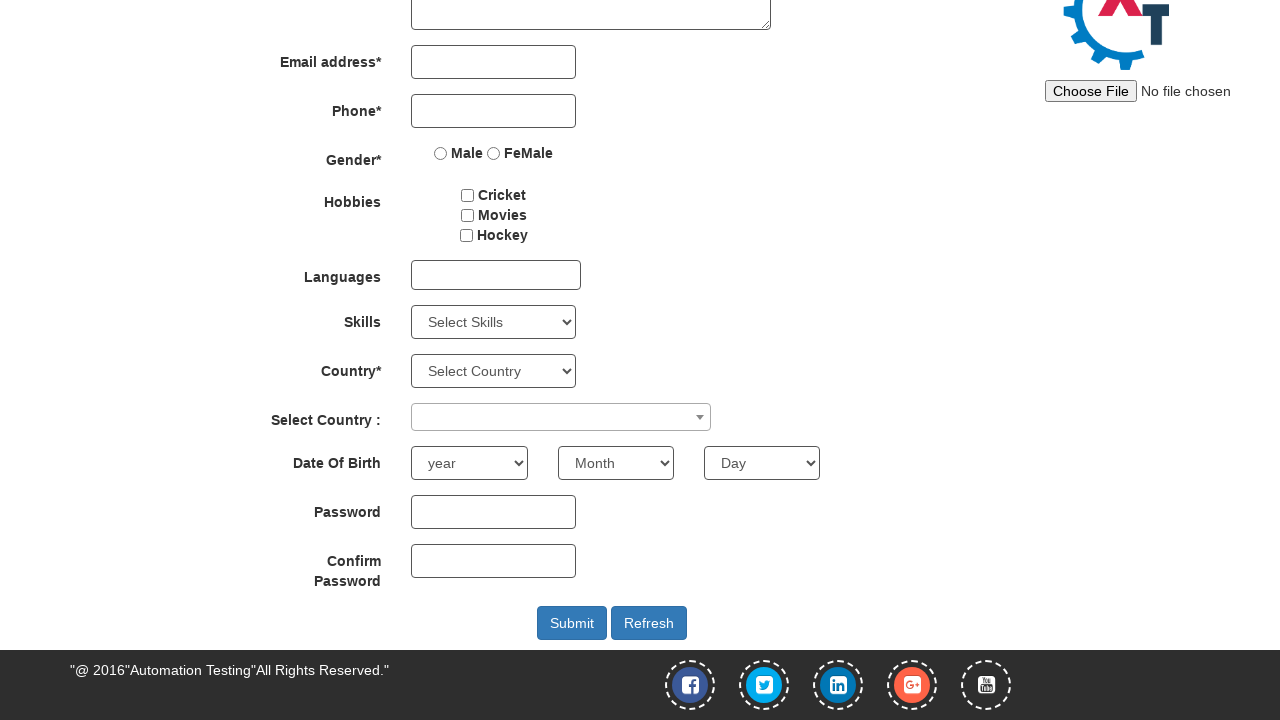